Tests checkbox interaction by clicking multiple checkboxes using different selector strategies (ID, CSS selector, and XPath)

Starting URL: https://formy-project.herokuapp.com/checkbox

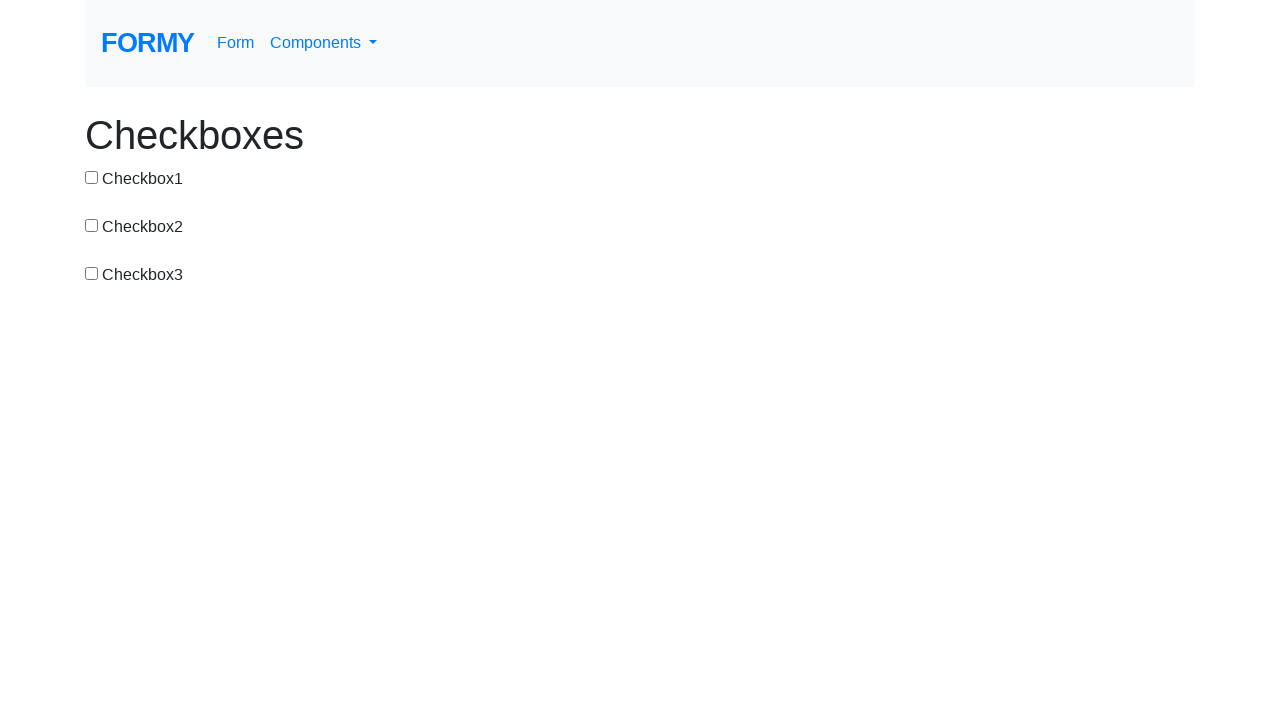

Clicked checkbox-1 using ID selector at (92, 177) on #checkbox-1
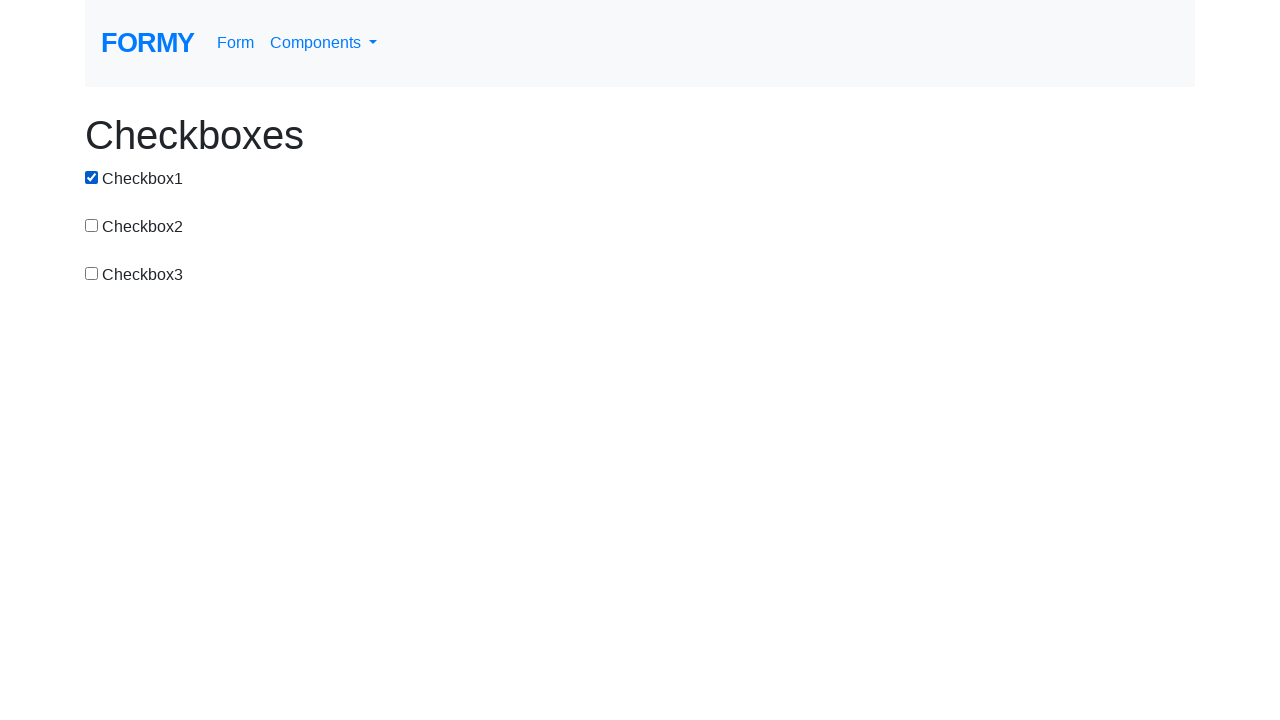

Clicked checkbox-2 using ID selector at (92, 225) on #checkbox-2
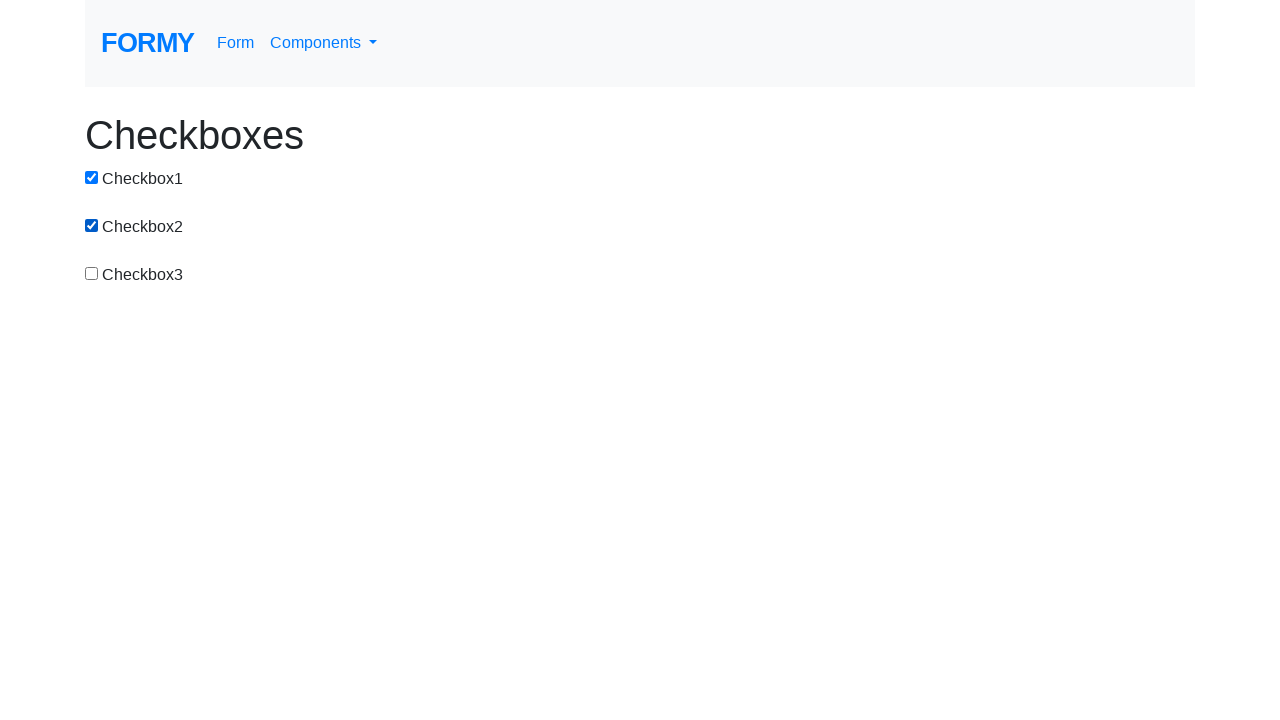

Clicked checkbox-3 using ID selector at (92, 273) on #checkbox-3
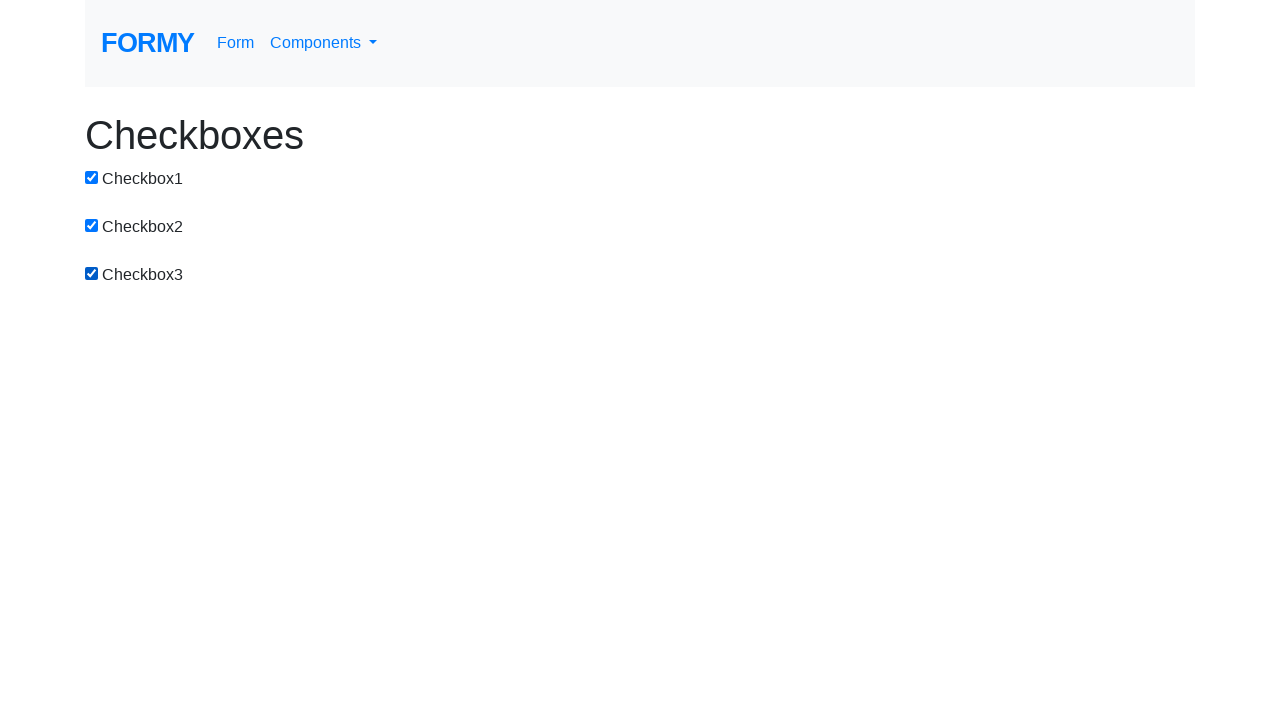

Reloaded the page
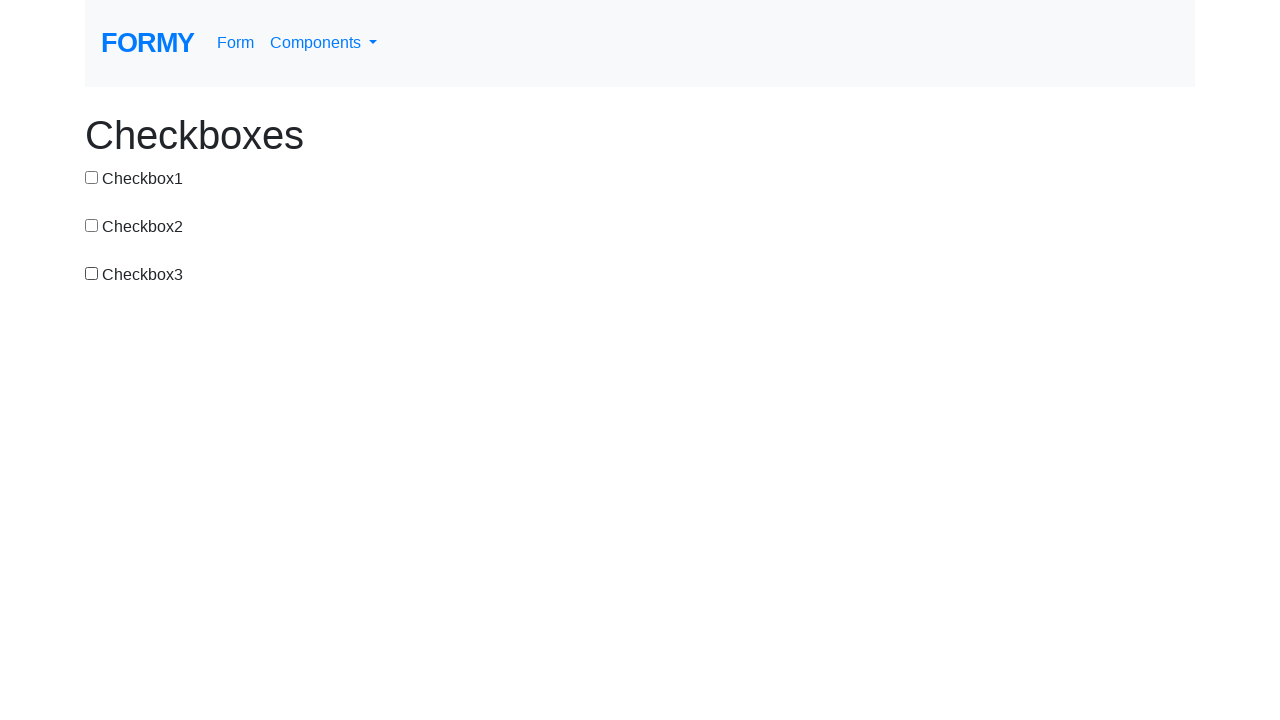

Clicked checkbox-1 using CSS selector at (92, 177) on input[value='checkbox-1']
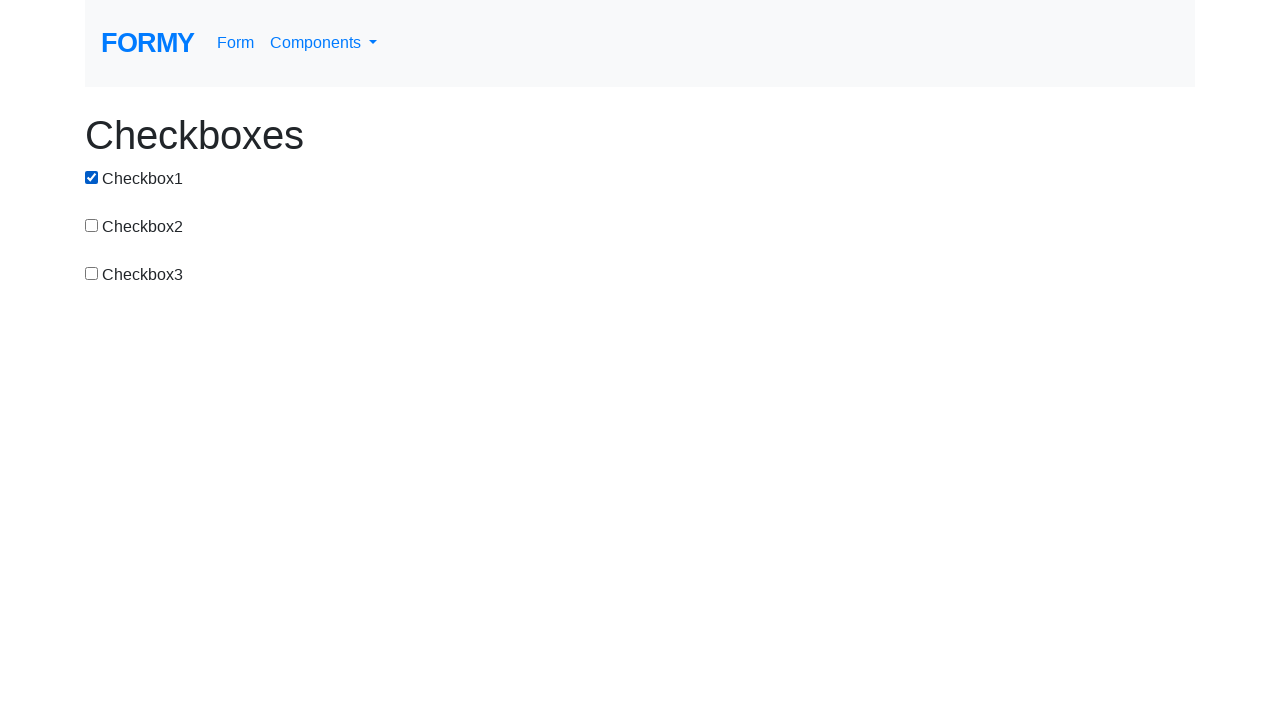

Clicked checkbox-2 using CSS selector at (92, 225) on input#checkbox-2
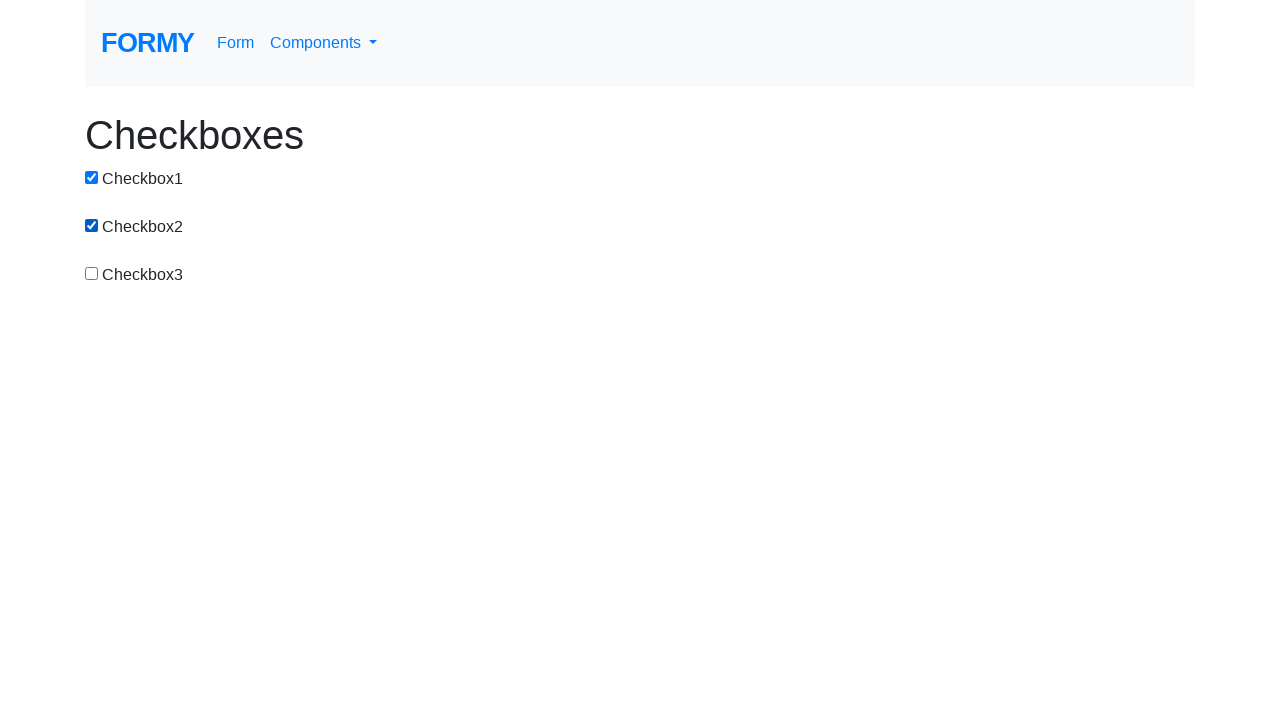

Clicked checkbox-3 using XPath selector at (92, 273) on xpath=//div[3]//div/input
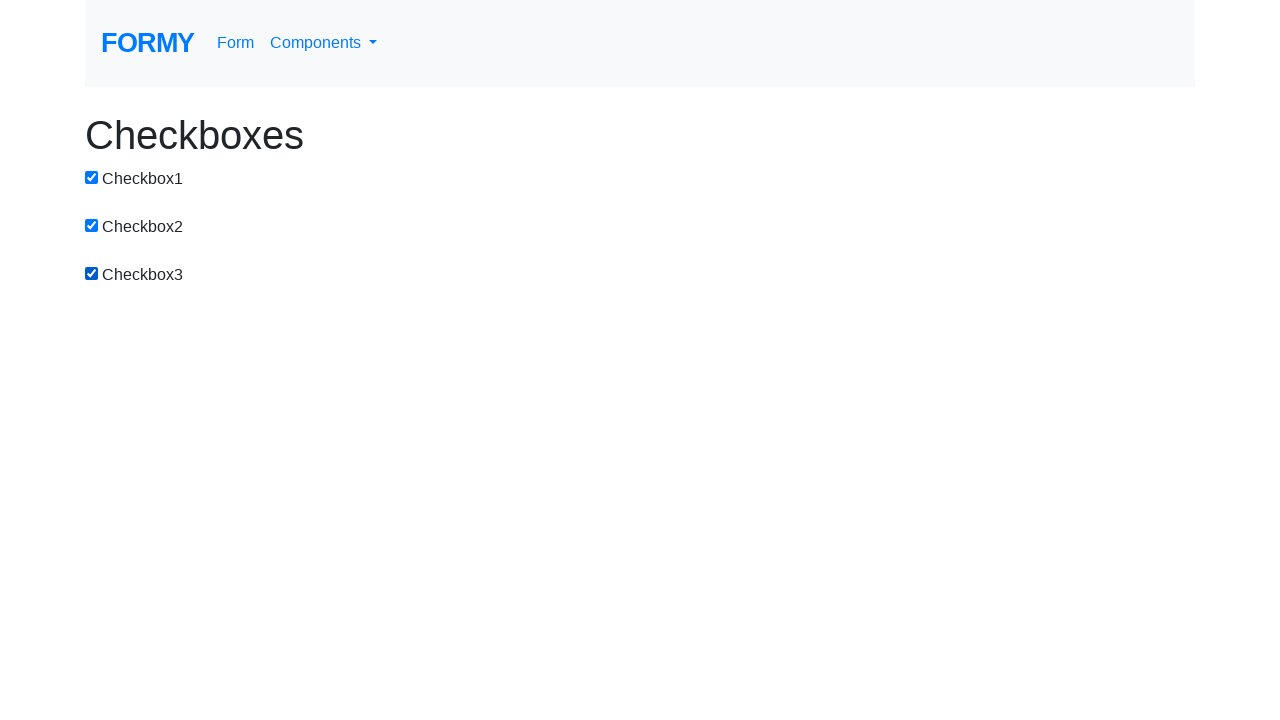

Reloaded the page again
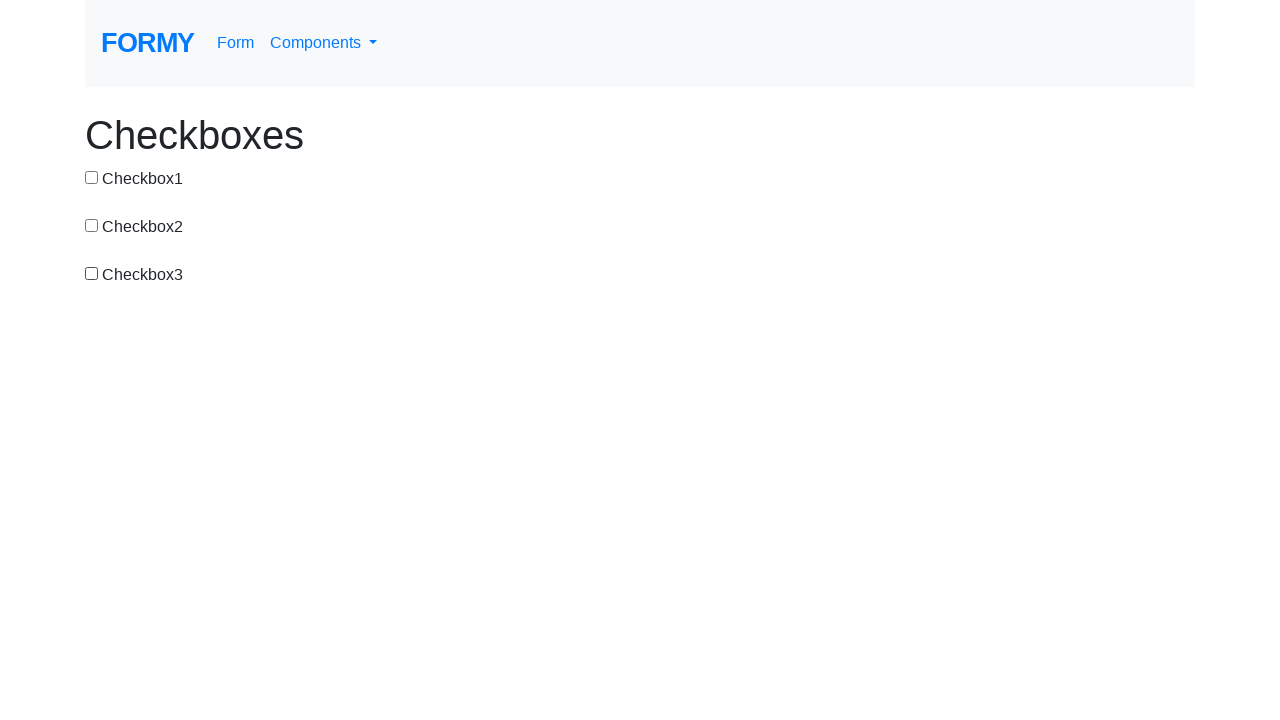

Clicked checkbox-3 using XPath selector at (92, 273) on xpath=//div[3]//div/input
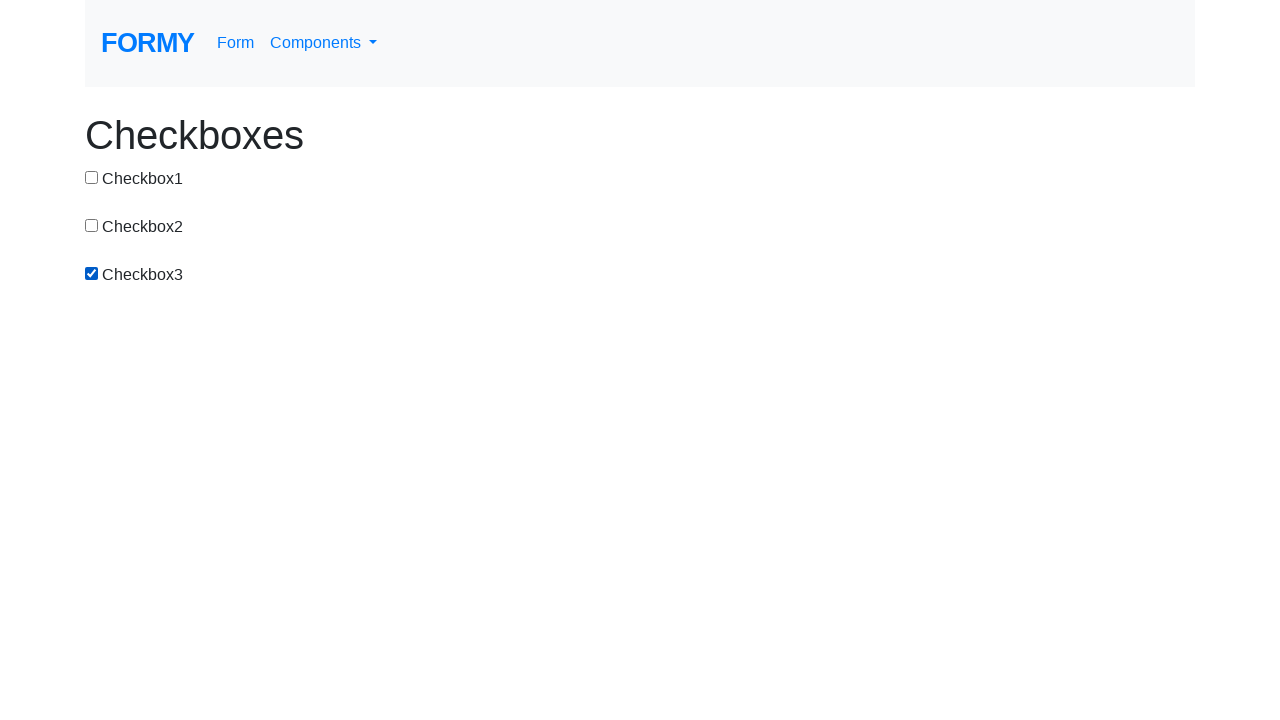

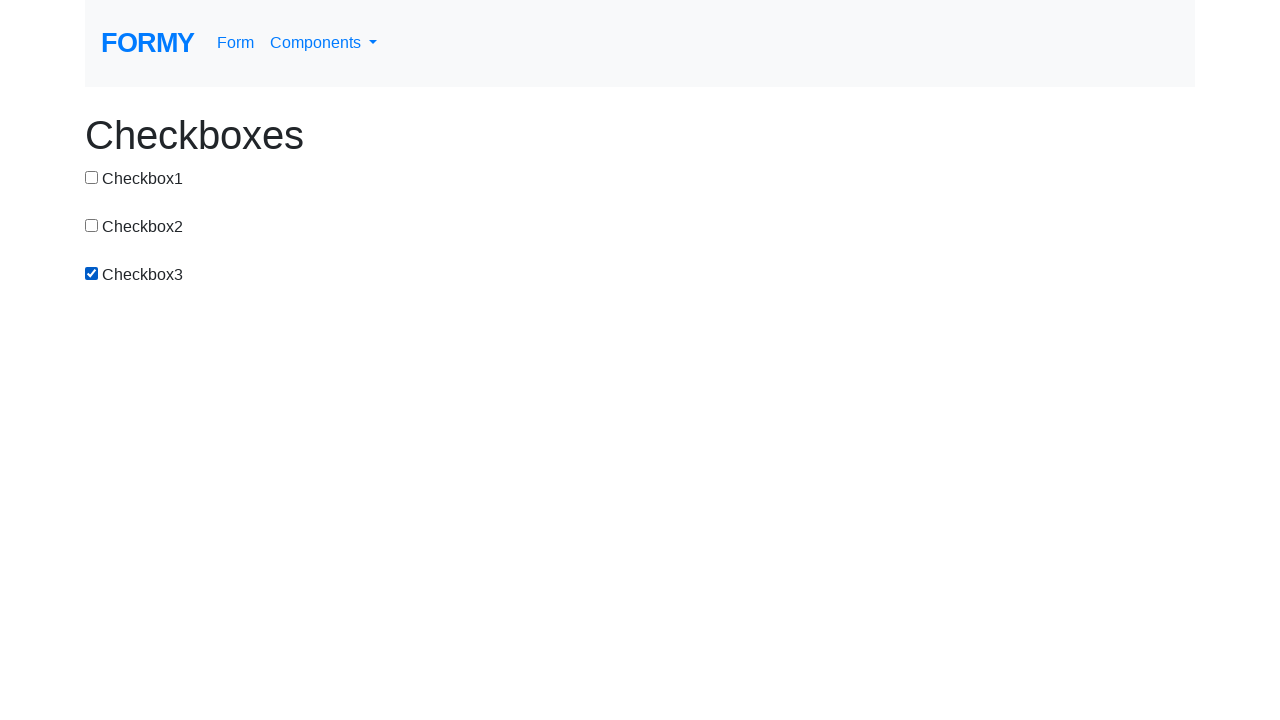